Tests the 7-character validation form with a password containing & symbol "maha&11" and verifies the validation result

Starting URL: https://testpages.eviltester.com/styled/apps/7charval/simple7charvalidation.html

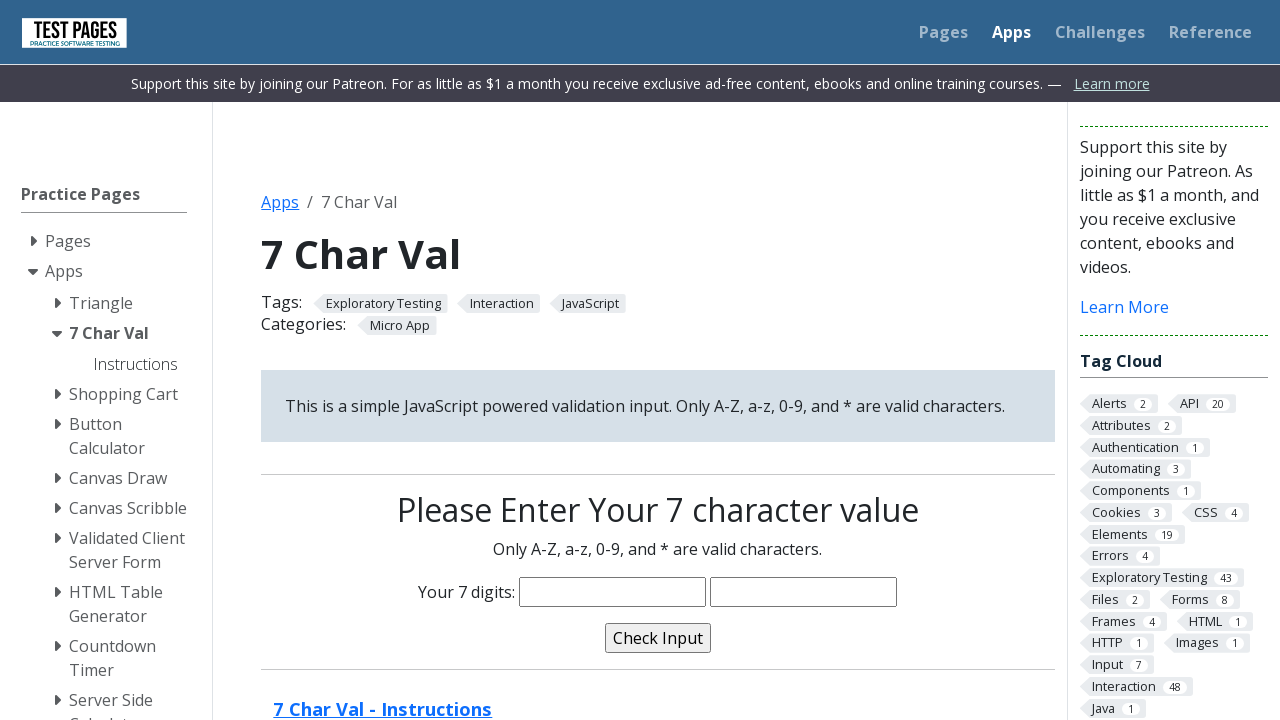

Filled password field with 'maha&11' containing ampersand symbol on input[name='characters']
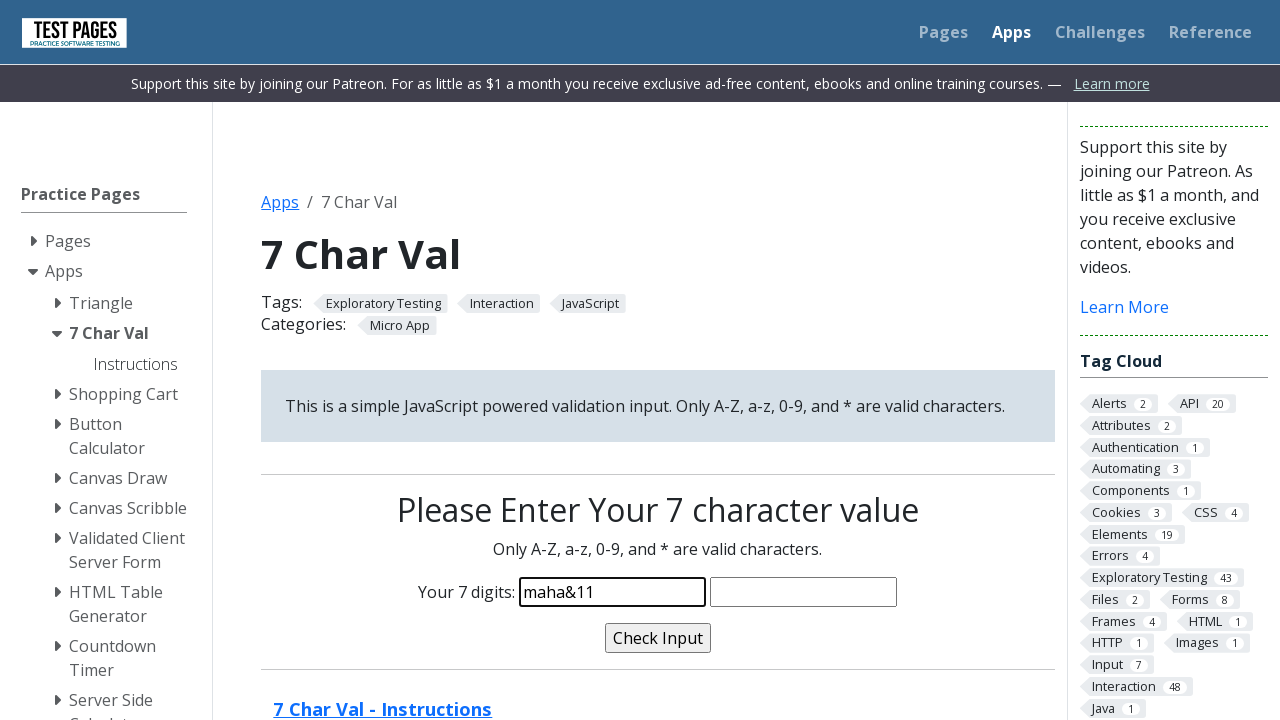

Clicked validate button to check 7-character validation at (658, 638) on input[name='validate']
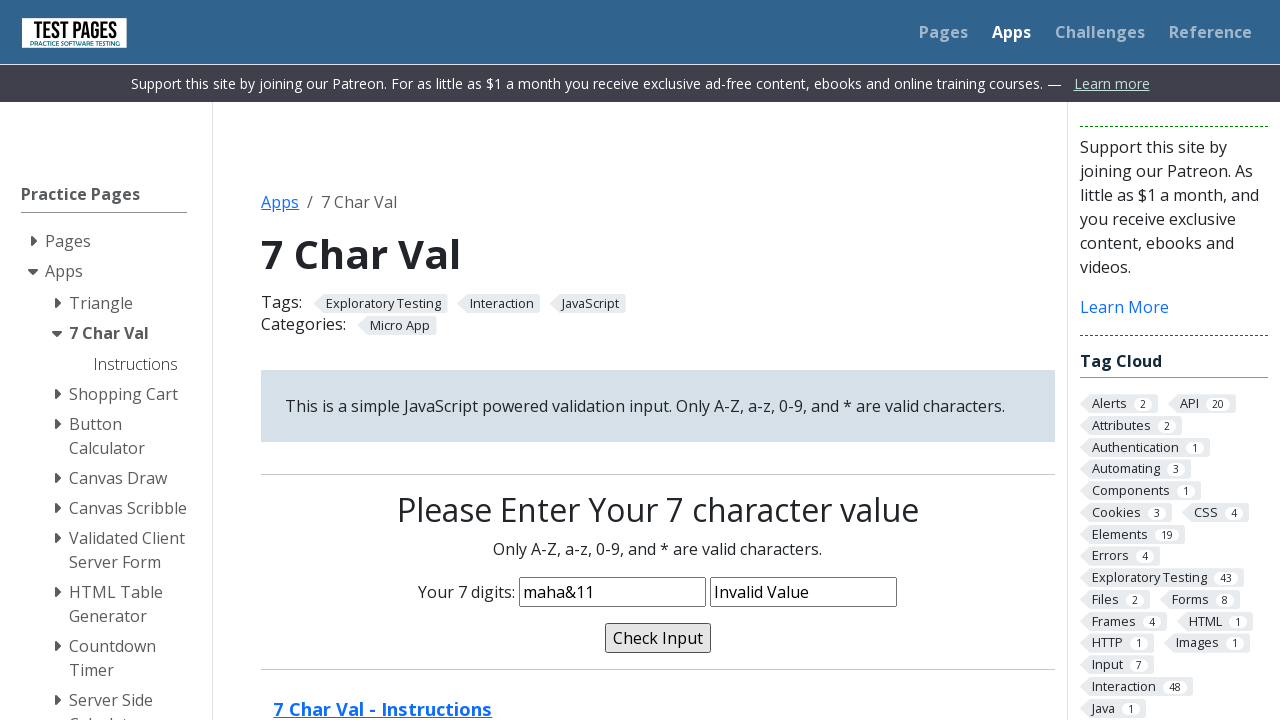

Validation message appeared on page
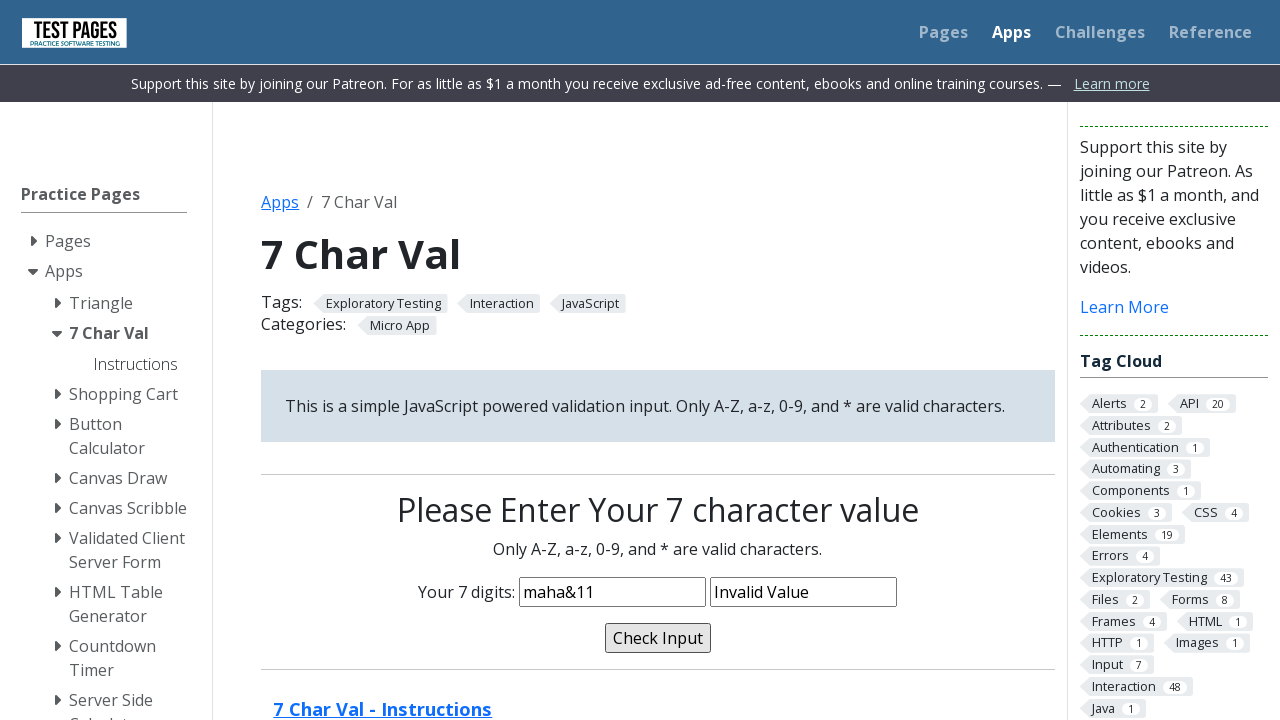

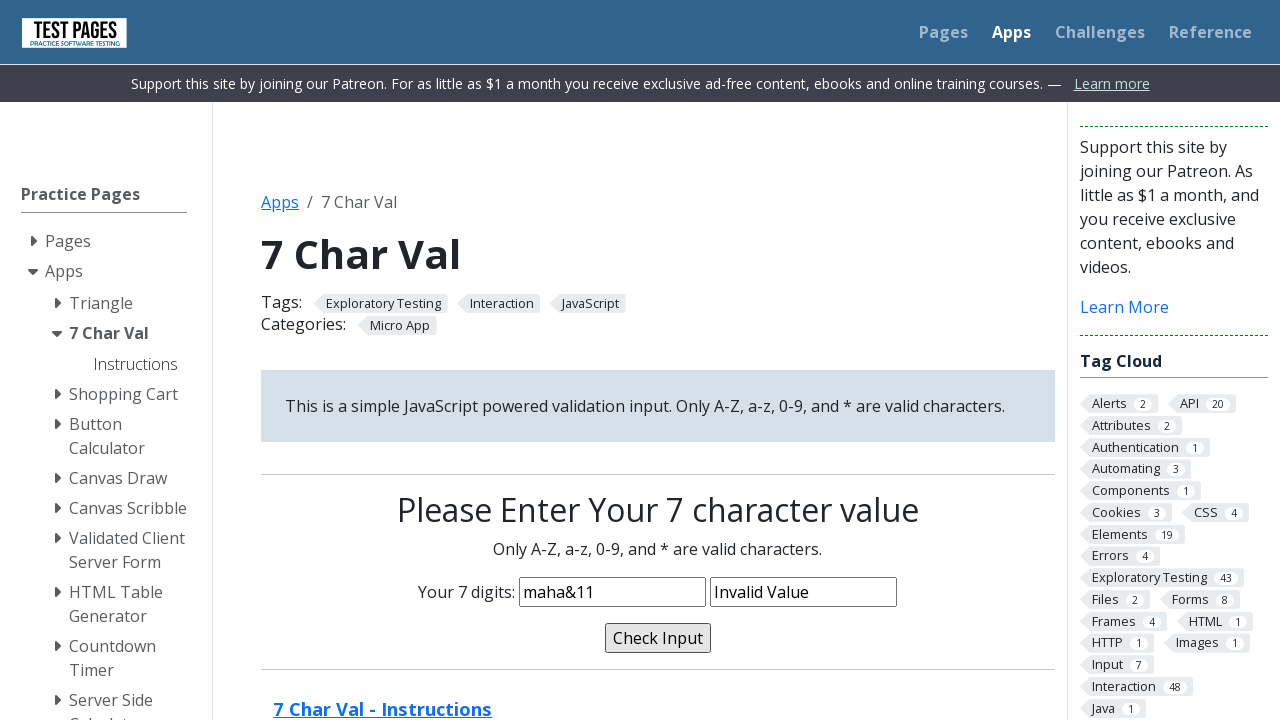